Navigates to the MindRisers website, maximizes the browser window, and verifies the page loads successfully

Starting URL: https://www.mindrisers.com.np/

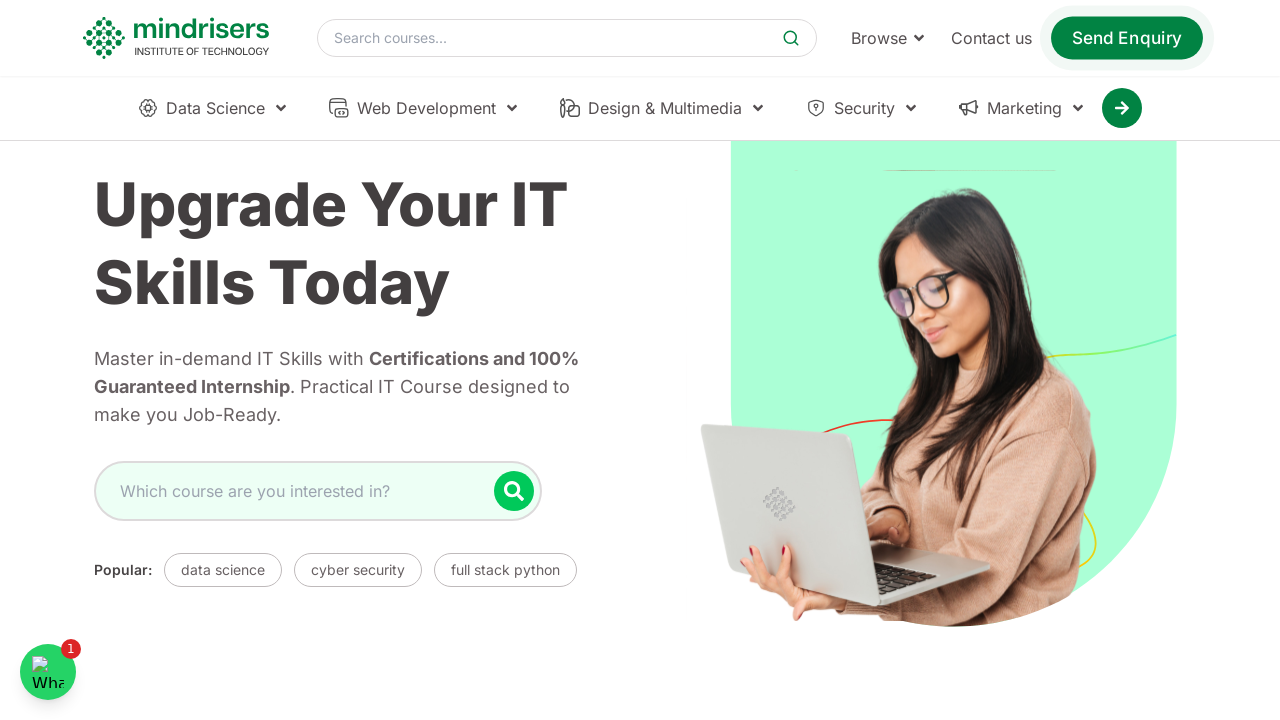

Navigated to MindRisers website
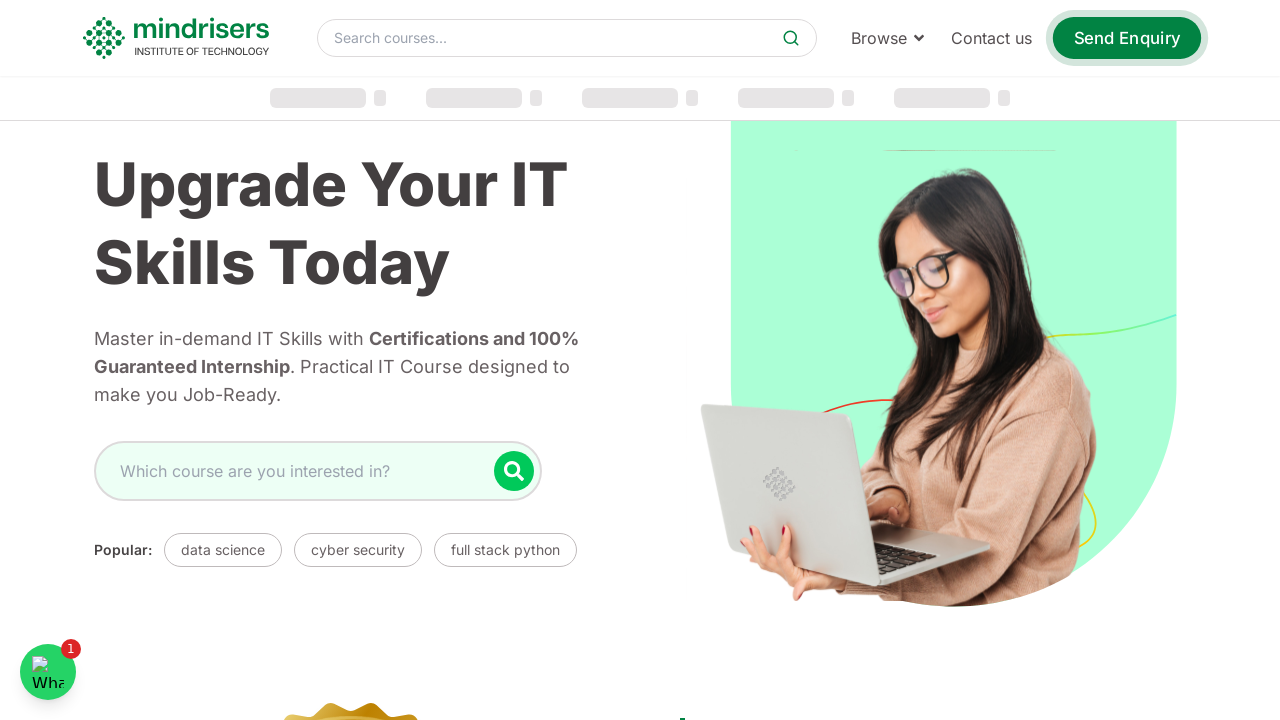

Maximized browser window to 1920x1080
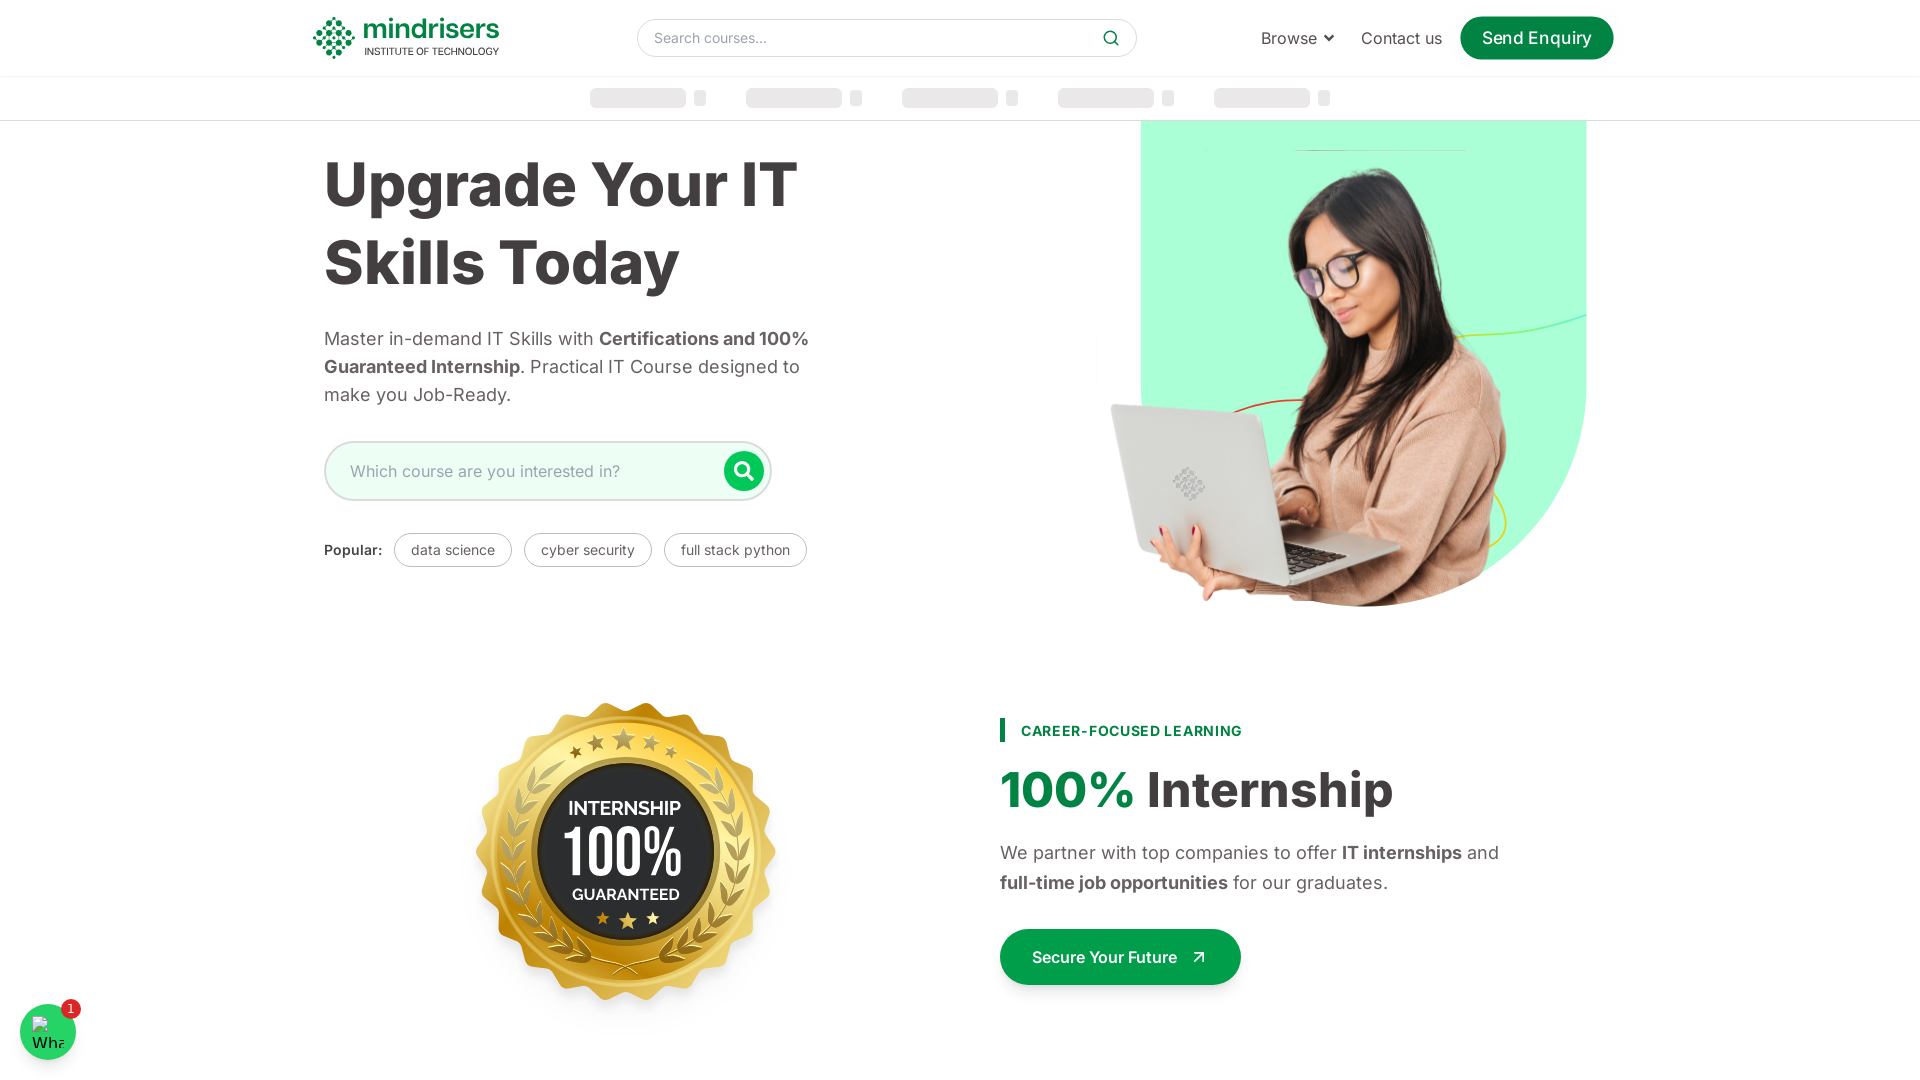

Page fully loaded with network idle state
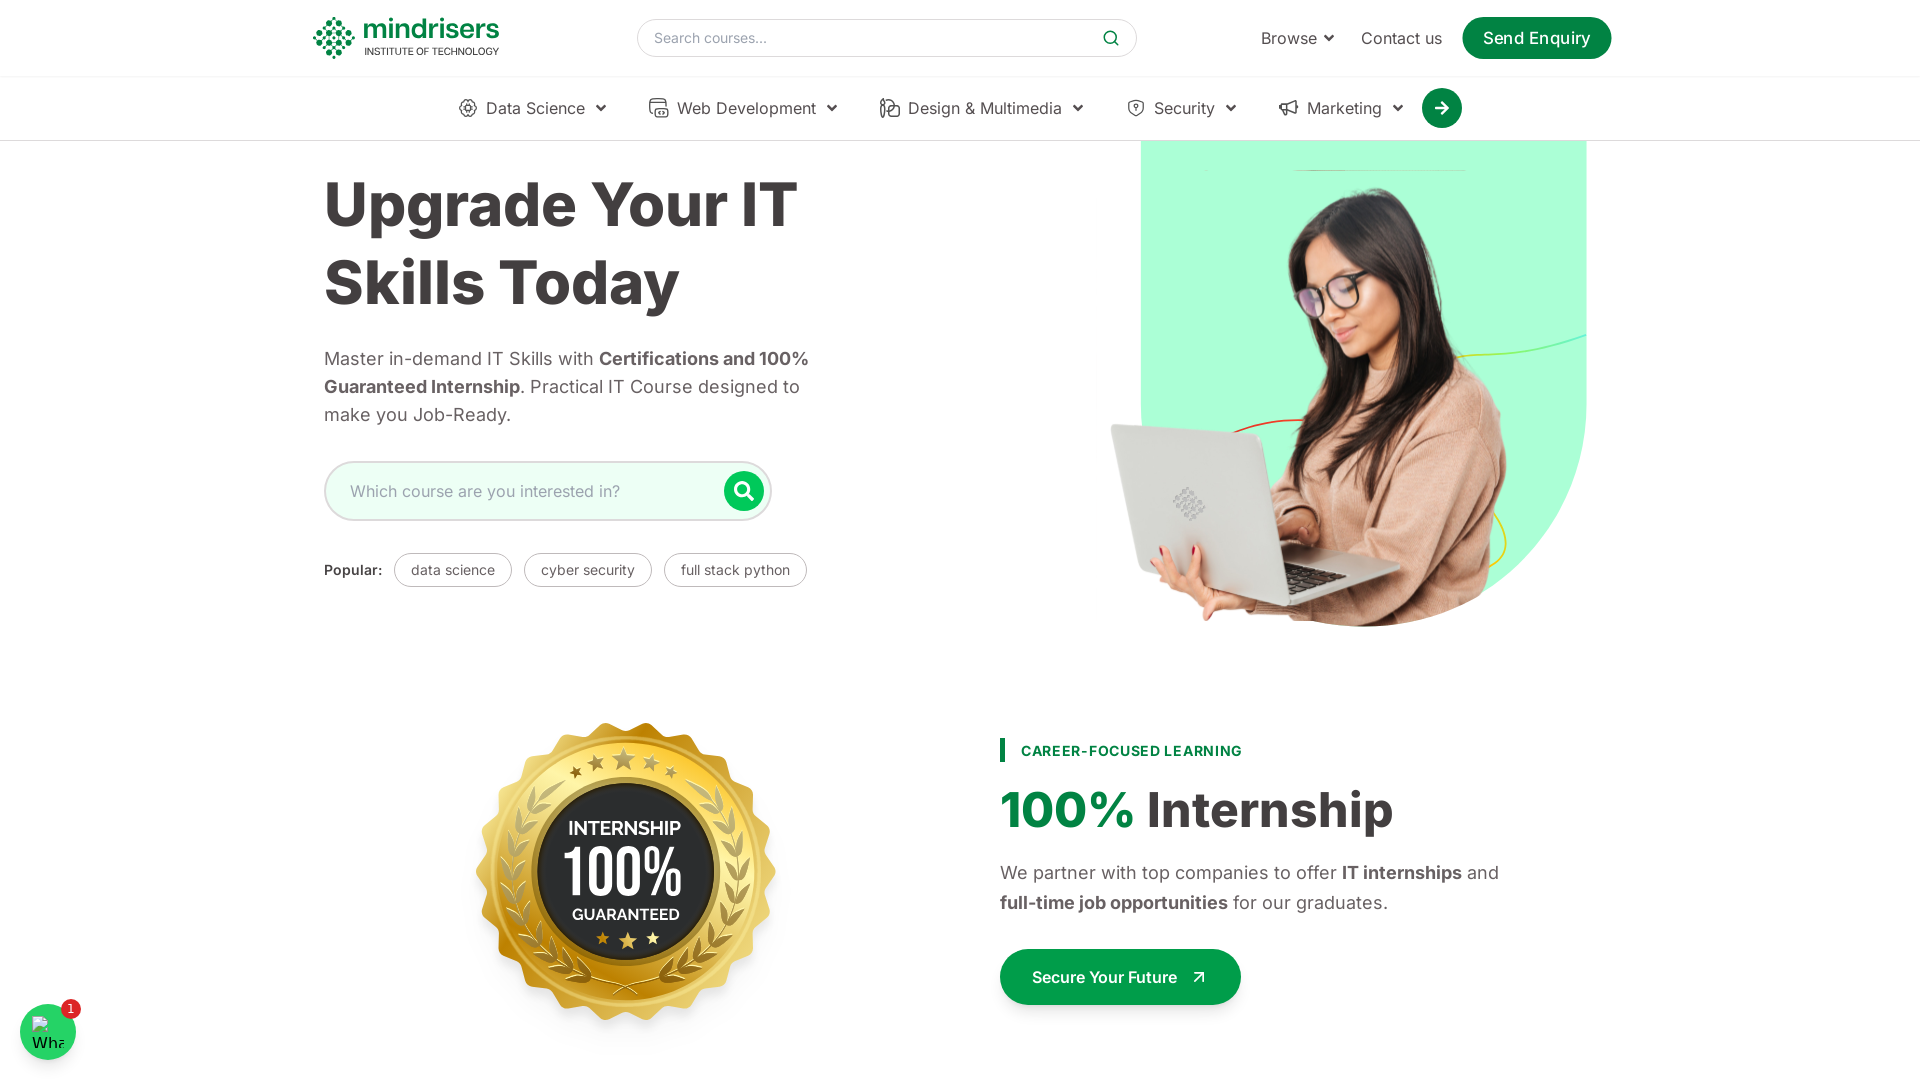

Verified page title is accessible
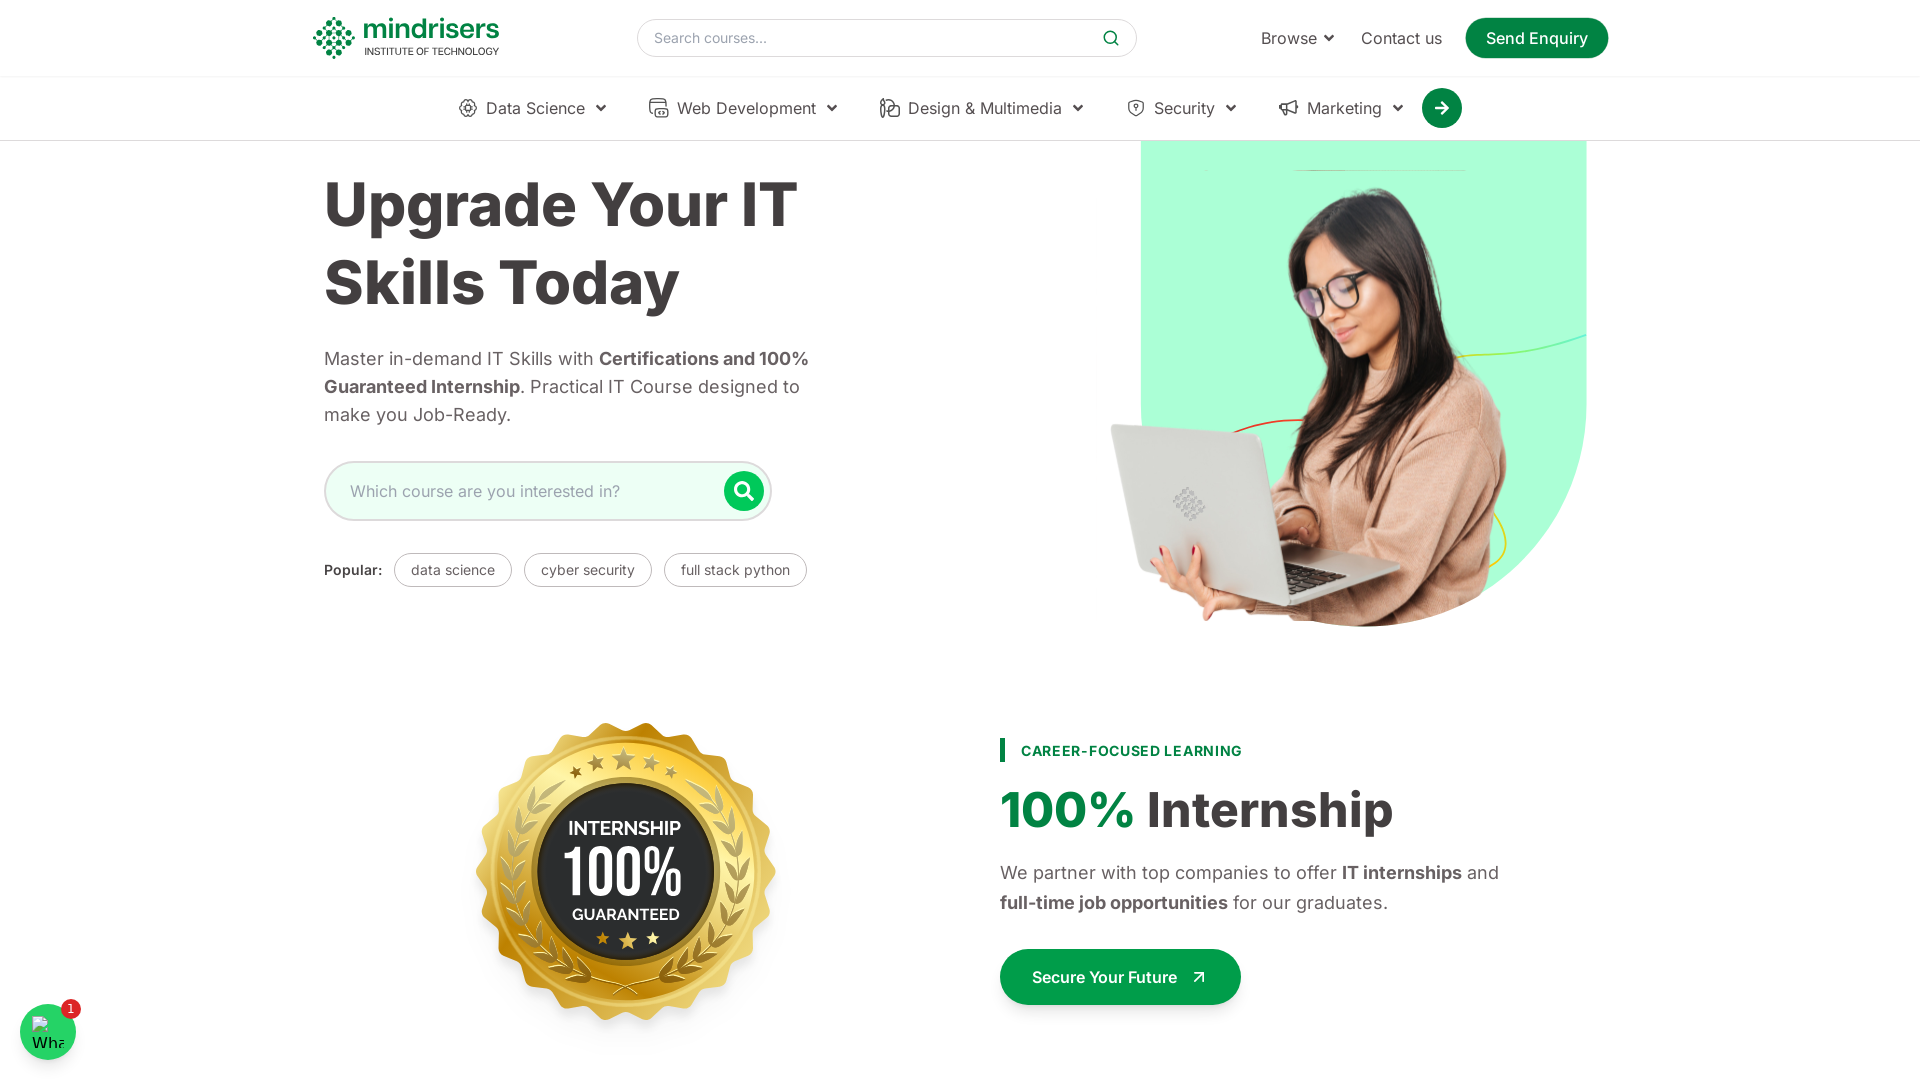

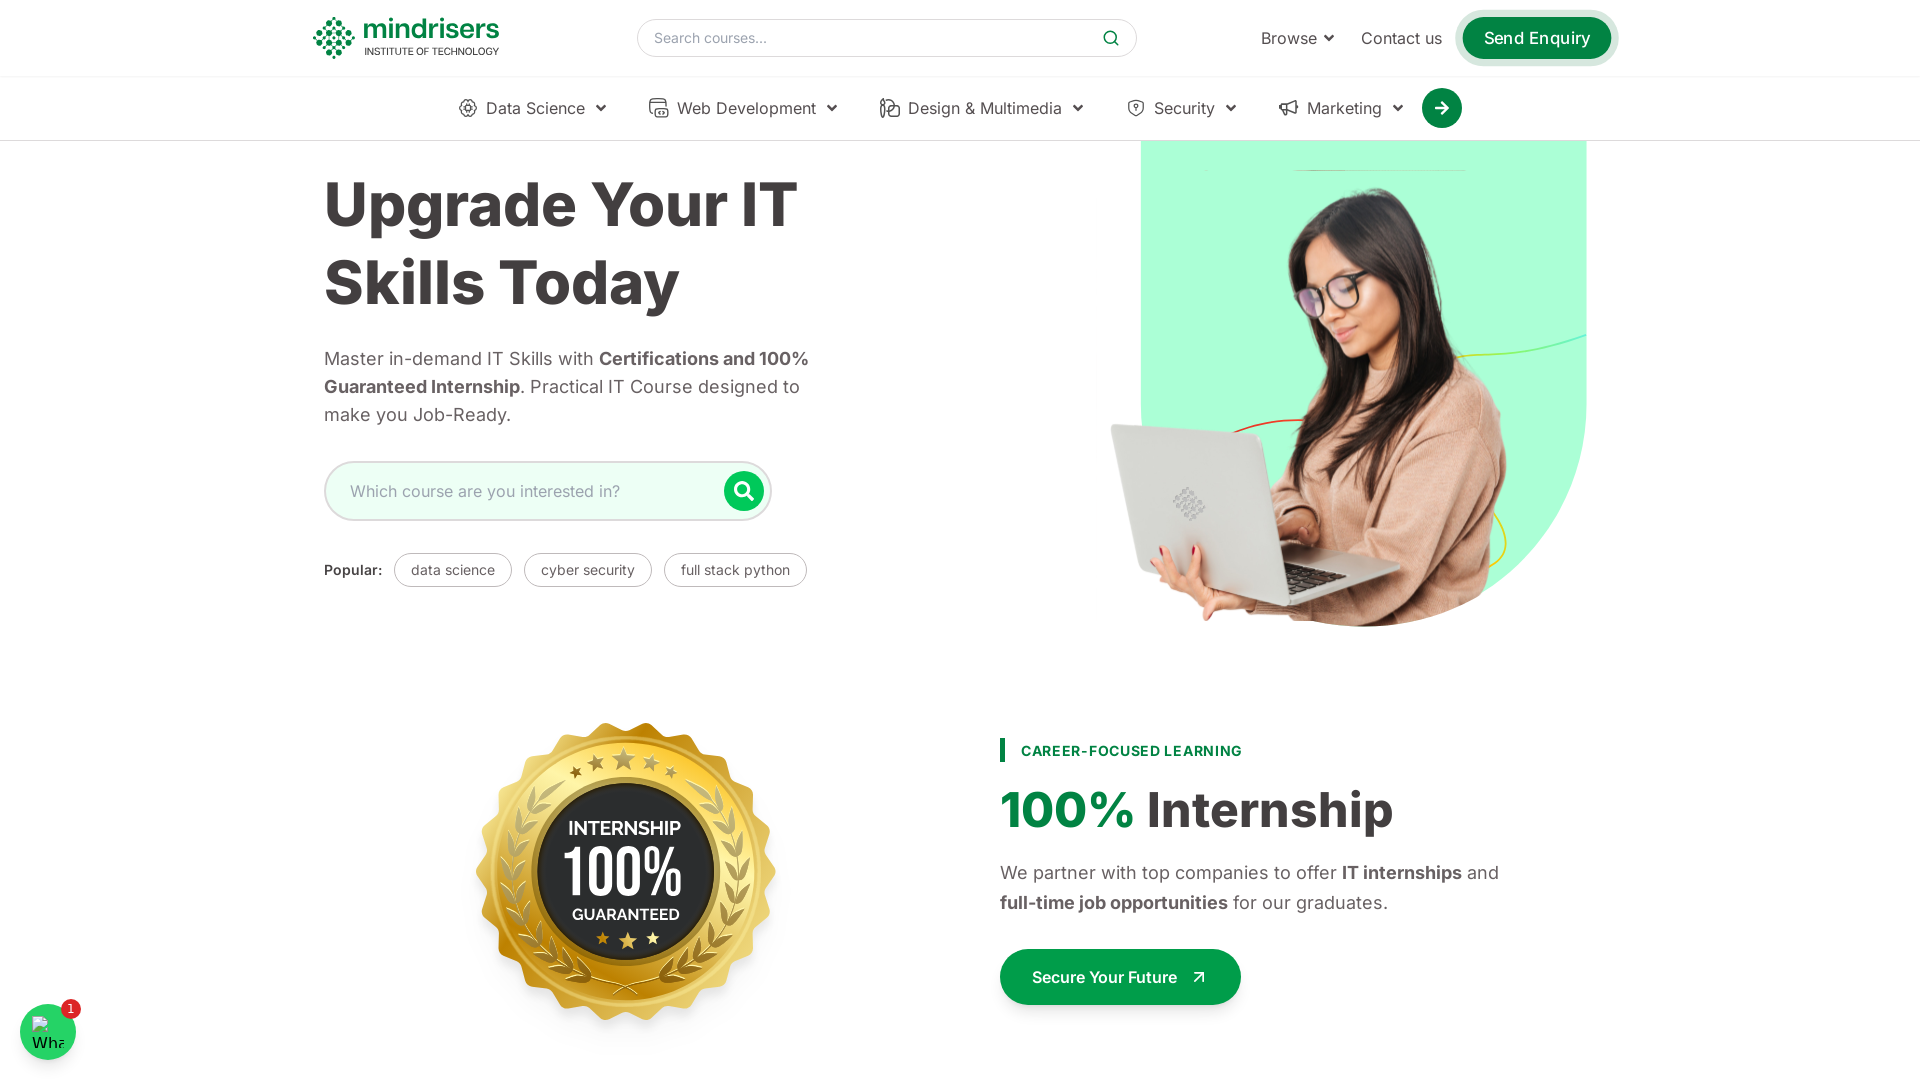